Tests multiple window handling by opening multiple browser windows, switching between them based on their titles, and performing different actions in each window

Starting URL: https://demo.automationtesting.in/Windows.html

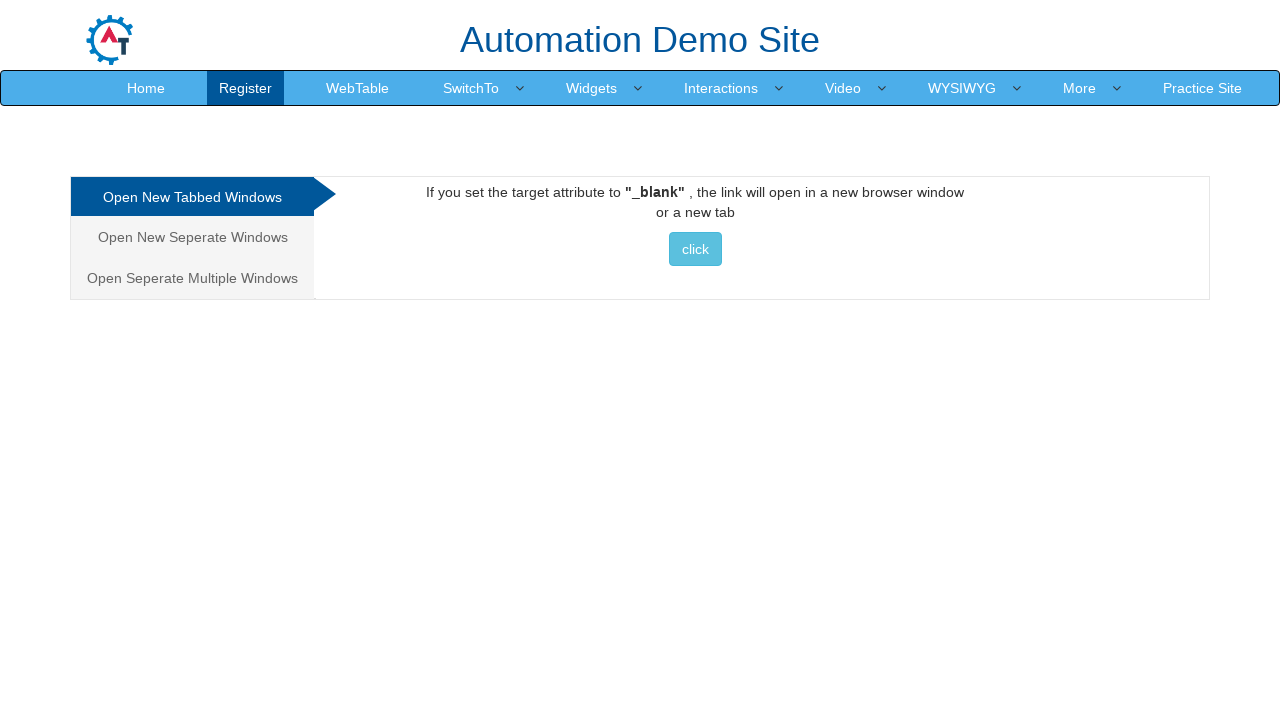

Clicked on 'Open Separate Multiple Windows' tab at (192, 278) on xpath=/html/body/div[1]/div/div/div/div[1]/ul/li[3]/a
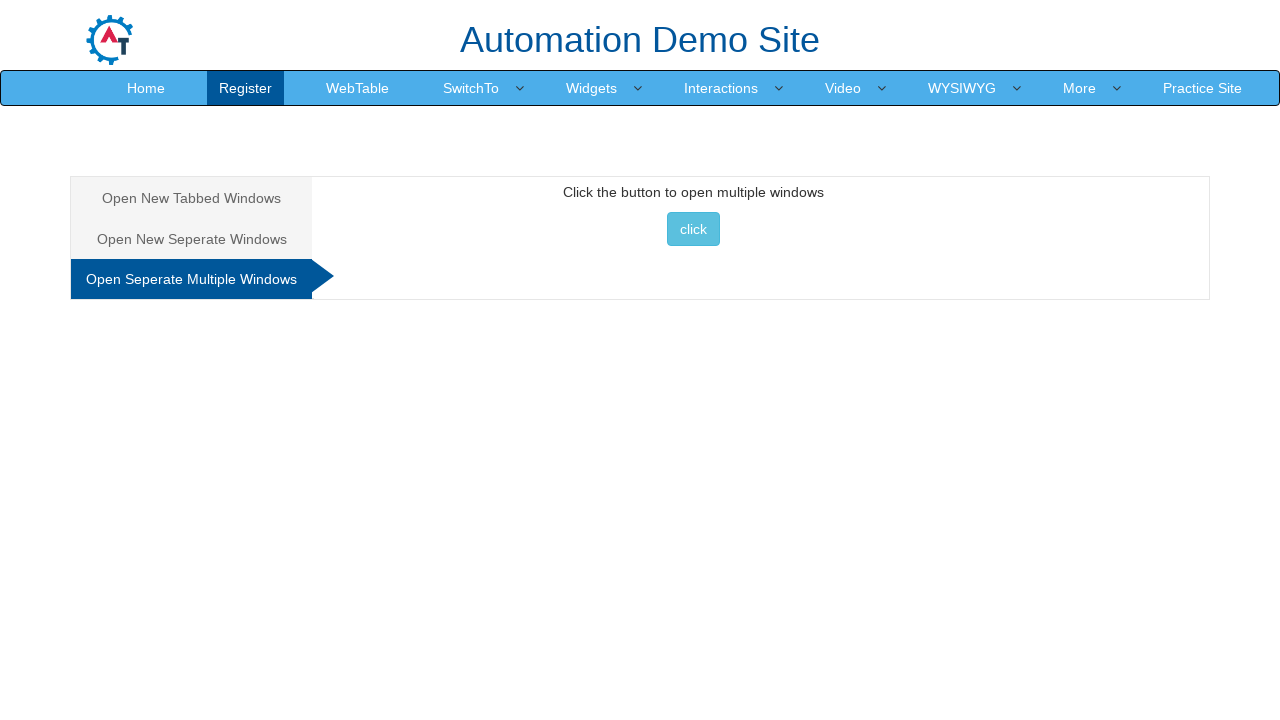

Clicked button to open multiple windows at (693, 229) on xpath=//*[@id='Multiple']/button
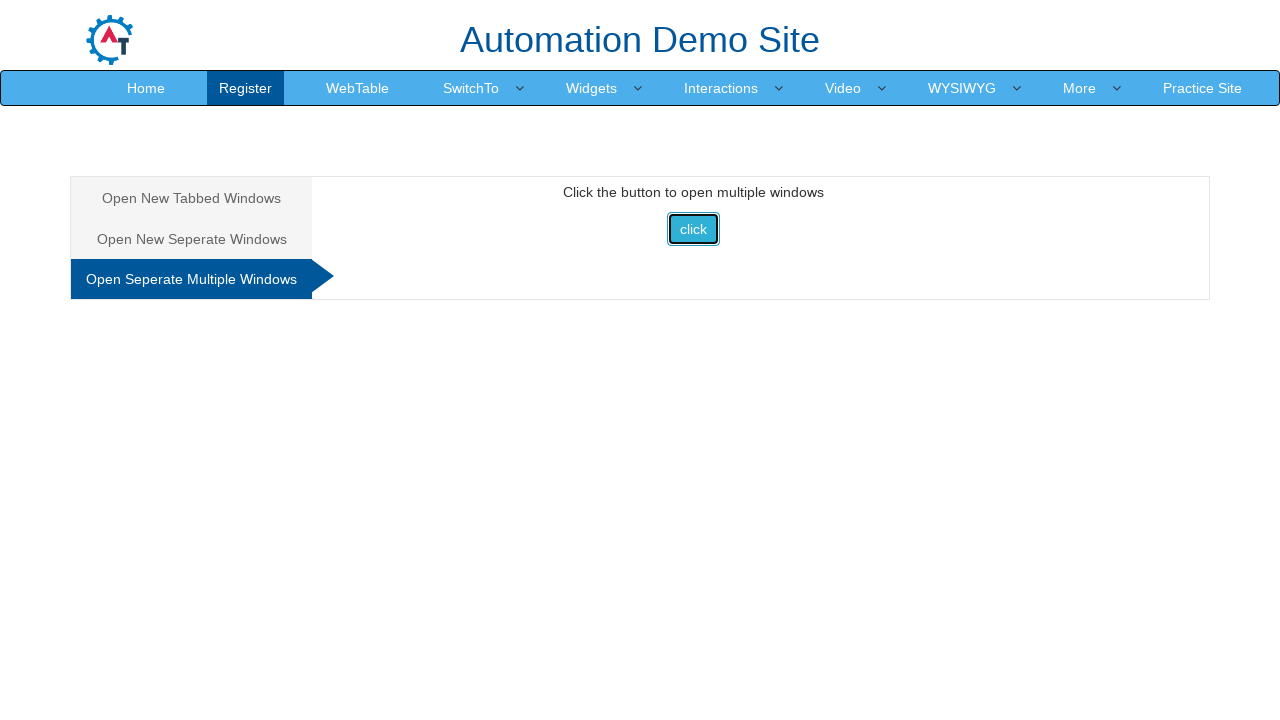

Waited for new windows to open
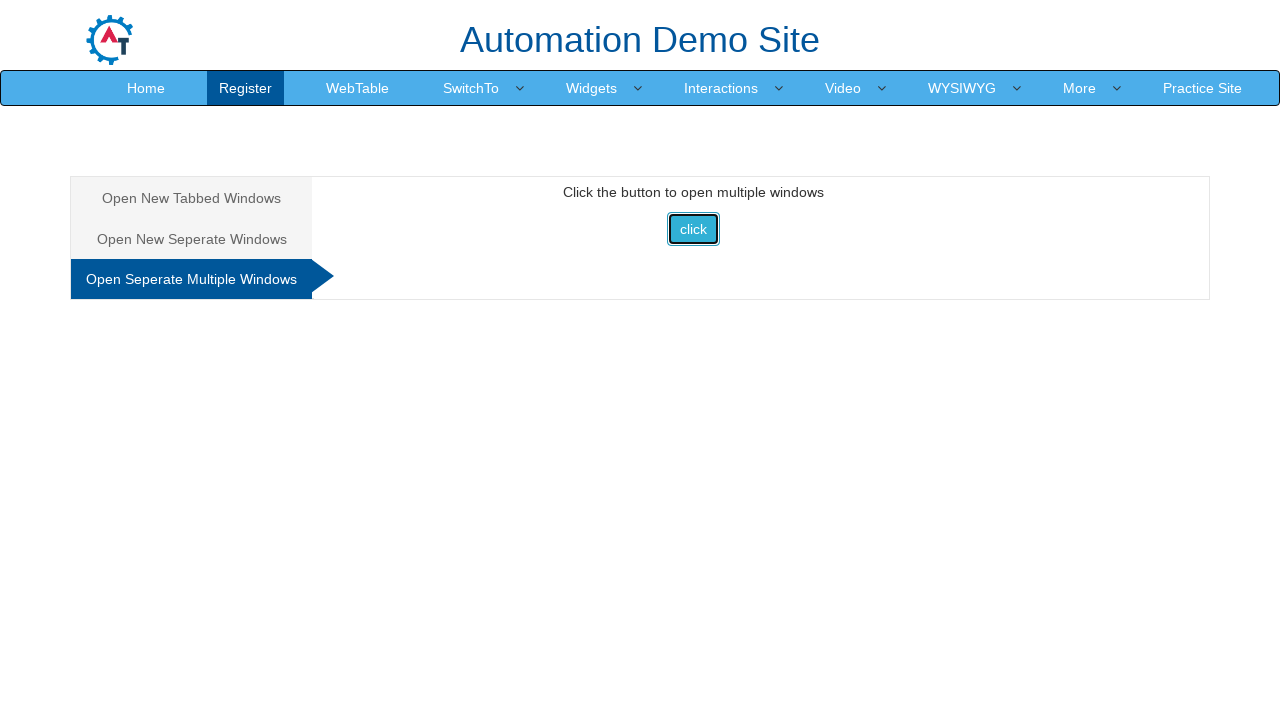

Retrieved all open pages from context
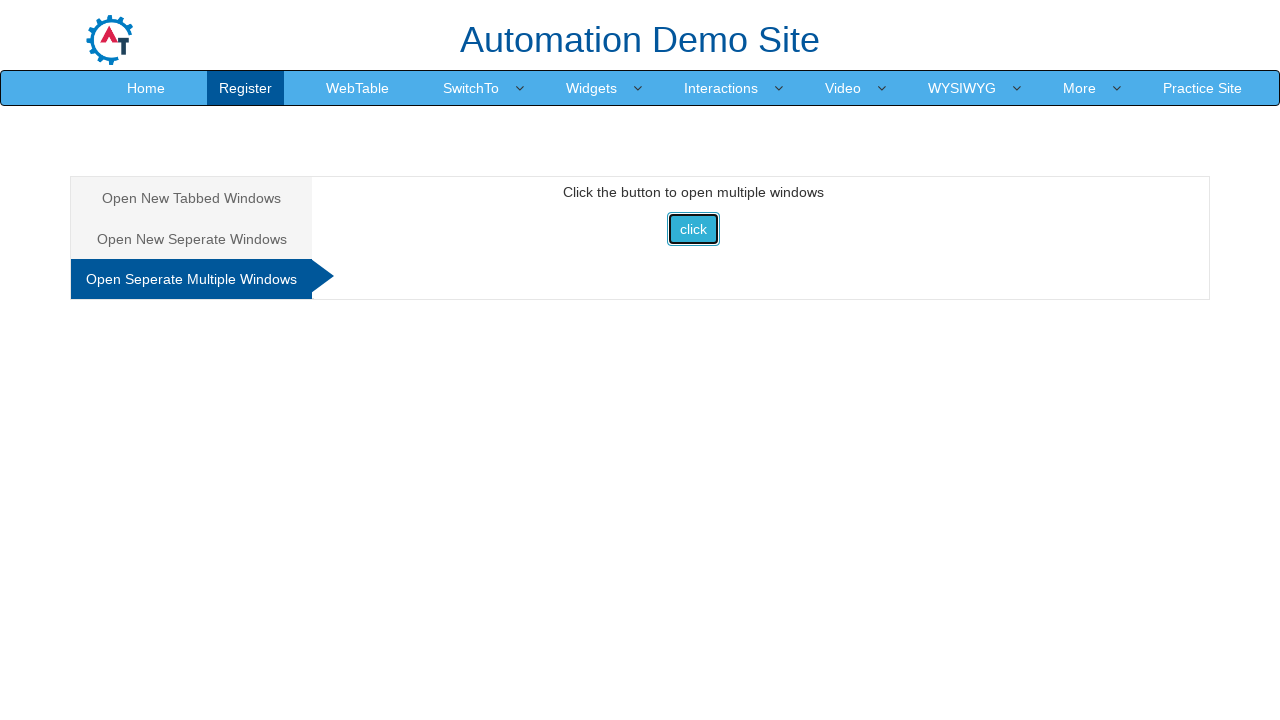

Brought new window to front
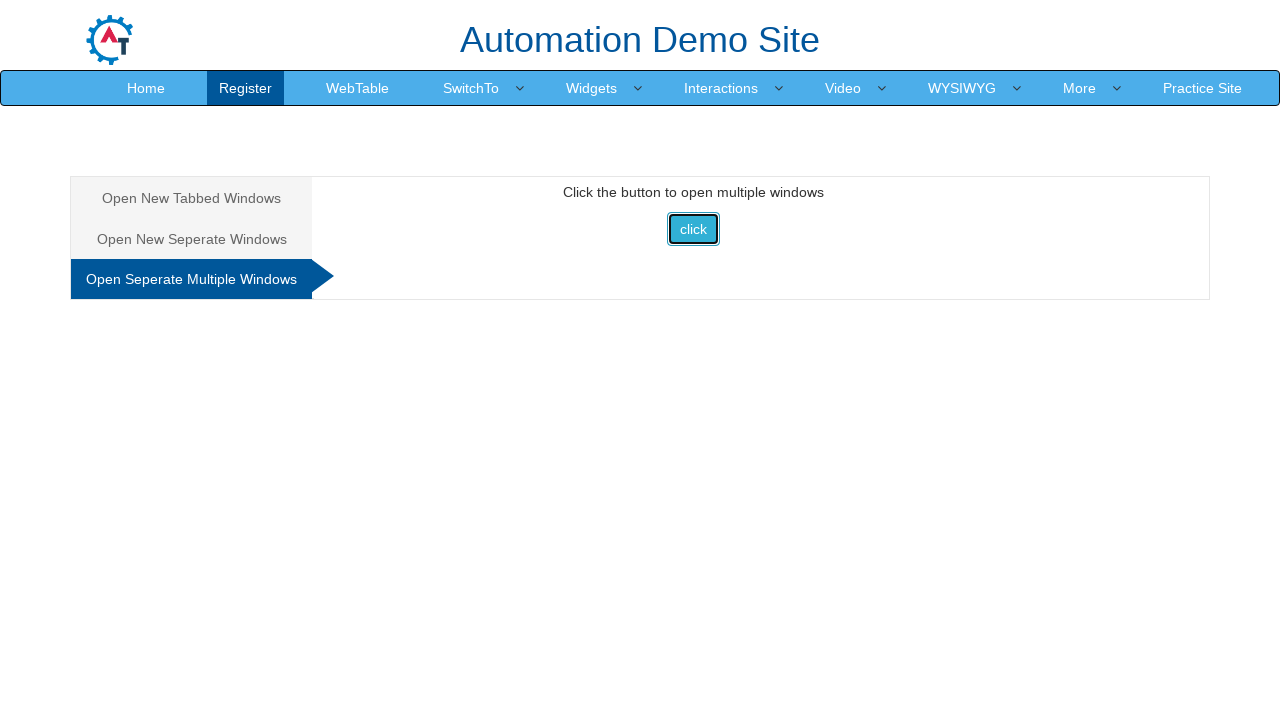

Clicked Downloads link in Selenium window at (552, 32) on text=Downloads
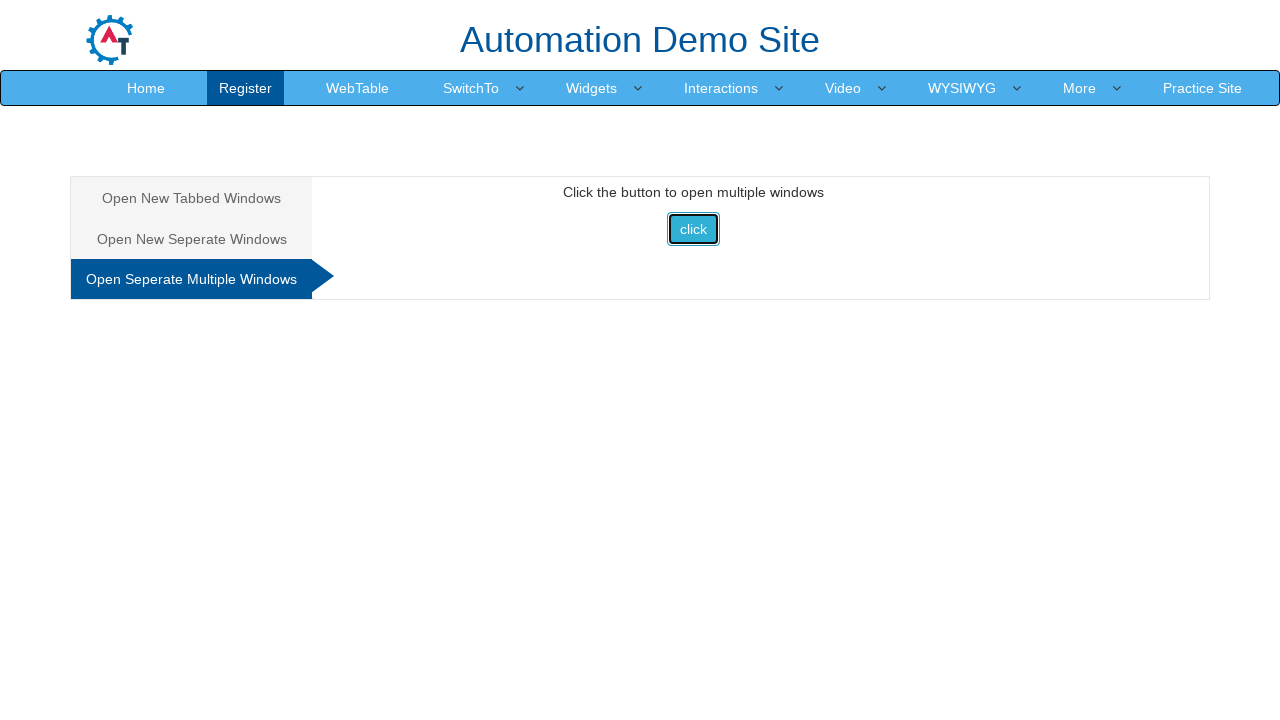

Waited 5 seconds in Selenium window
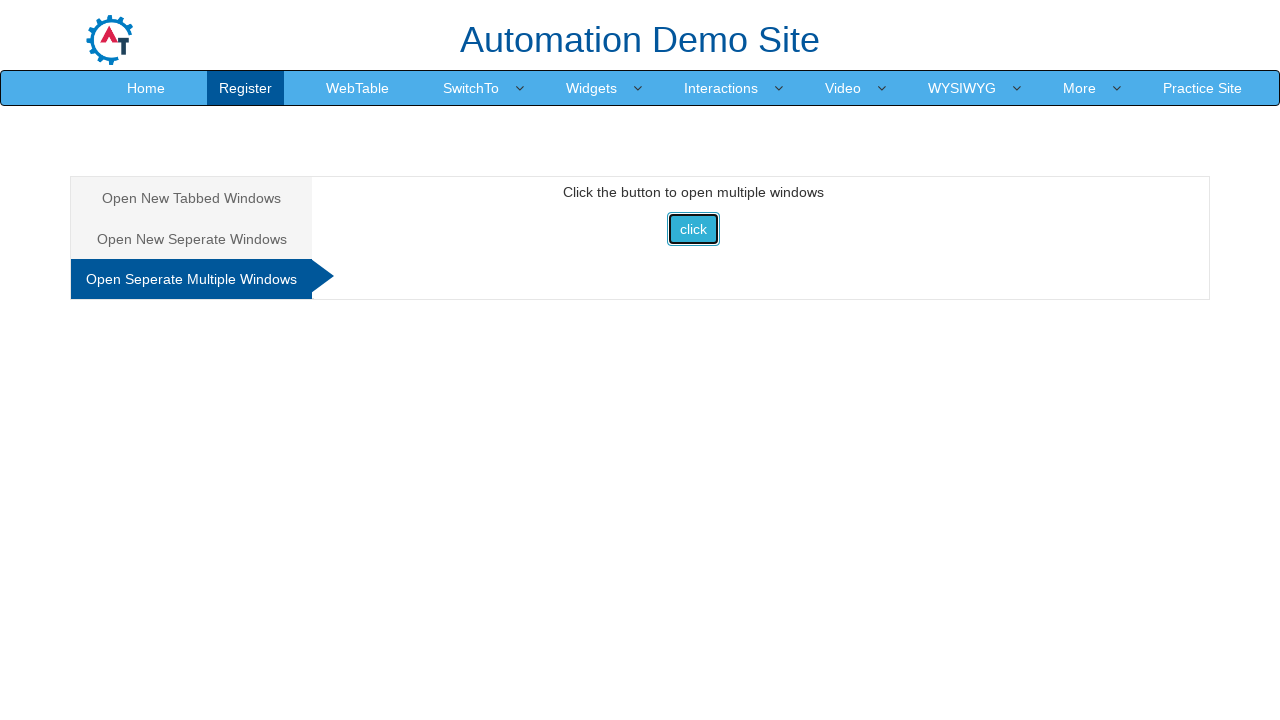

Closed Selenium window
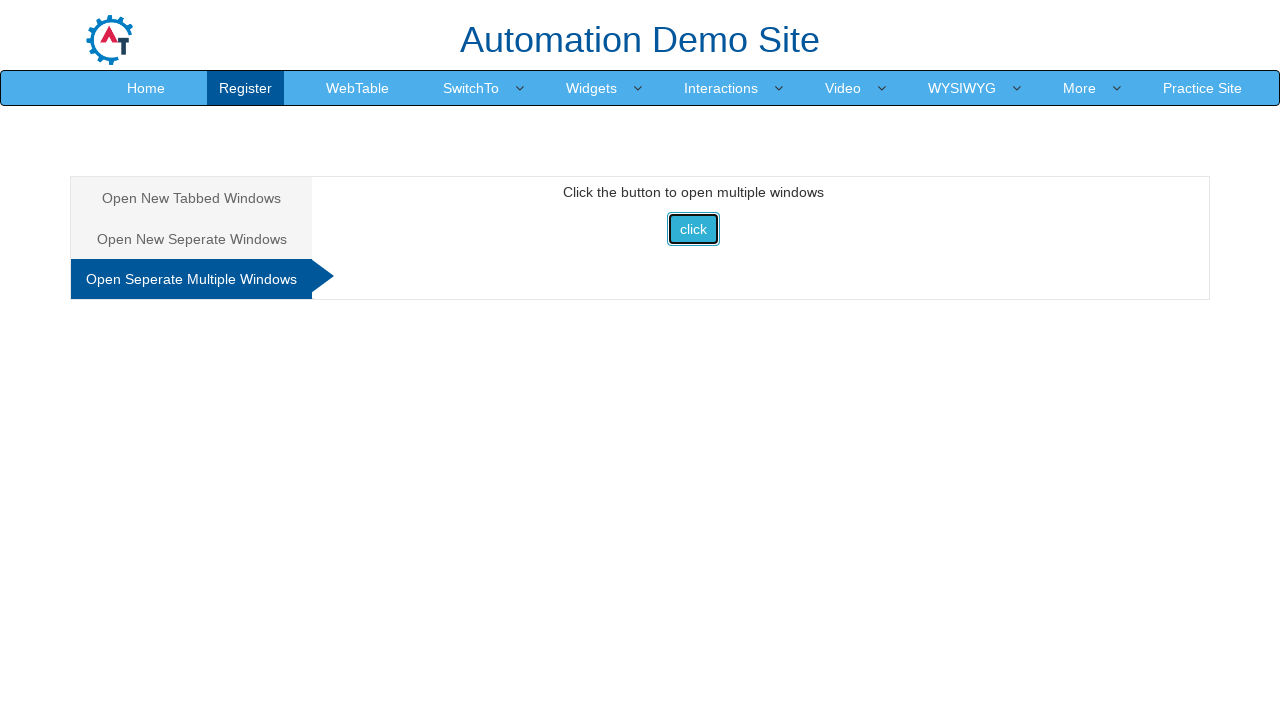

Brought new window to front
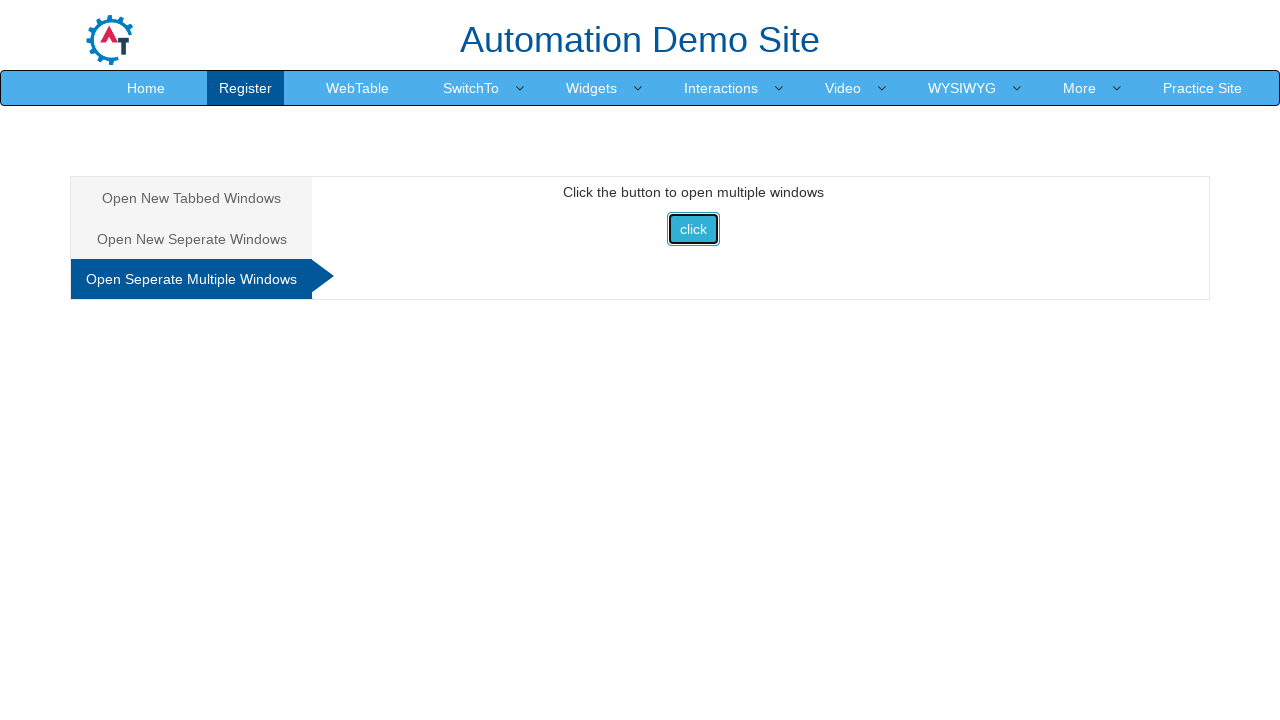

Clicked image in non-Selenium window at (809, 374) on #enterimg
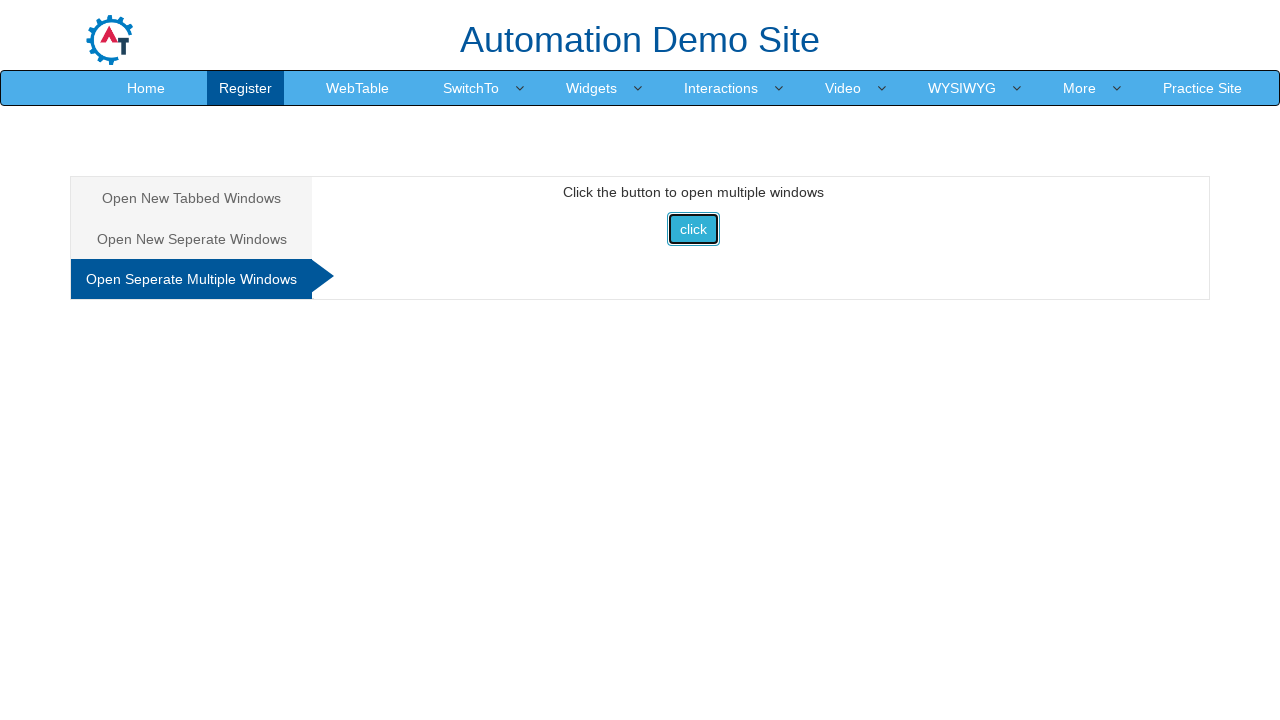

Waited 5 seconds in non-Selenium window
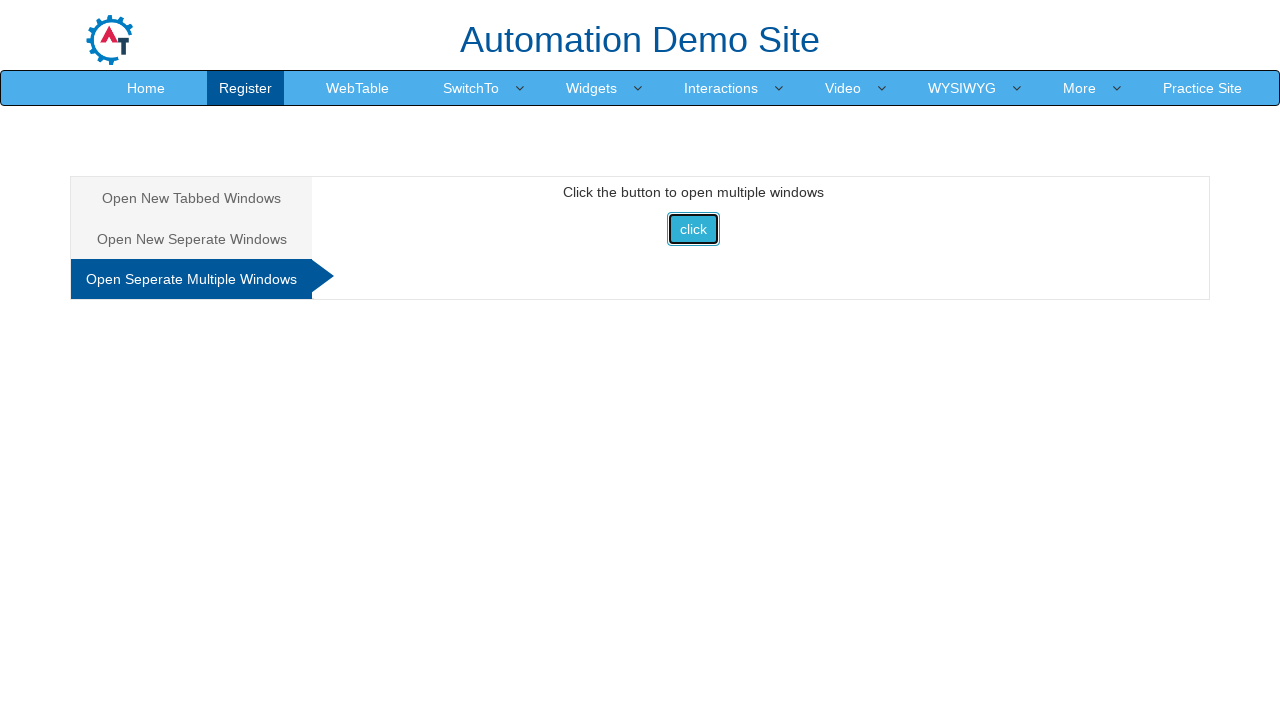

Closed non-Selenium window
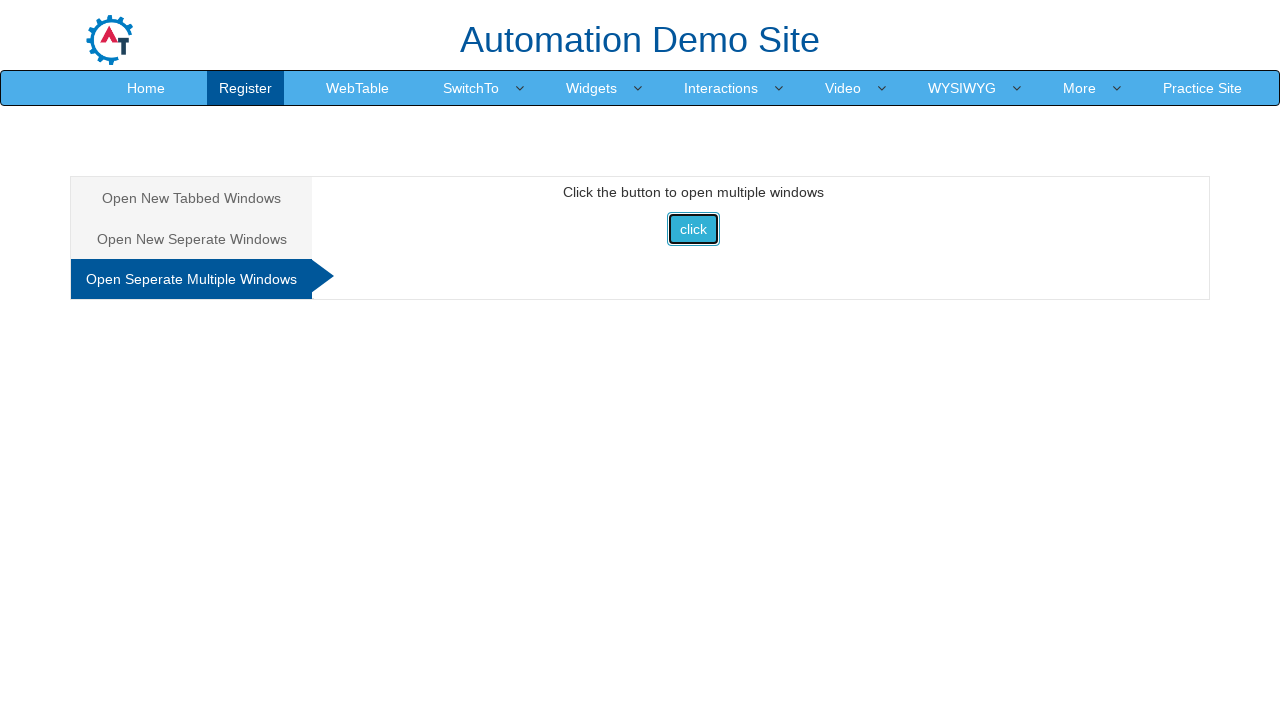

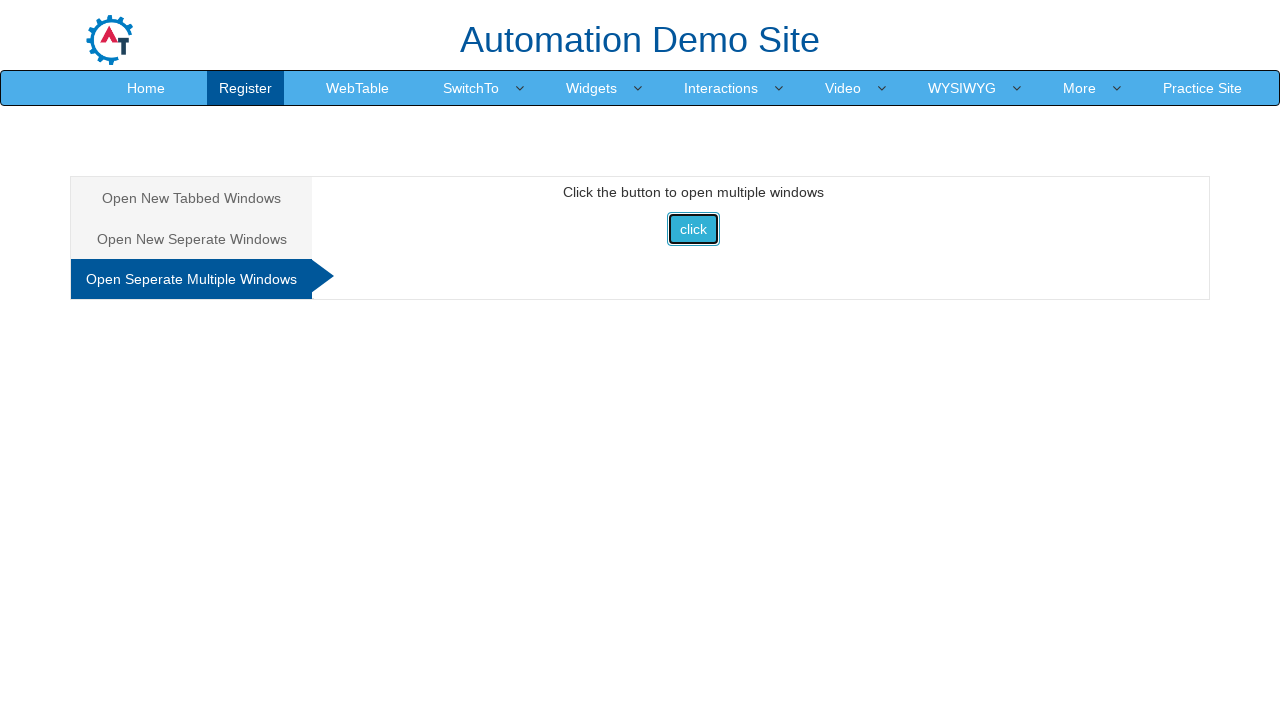